Fills out a practice form on Techlistic website including personal information, profession details, and submits the form

Starting URL: https://www.techlistic.com/p/selenium-practice-form.html

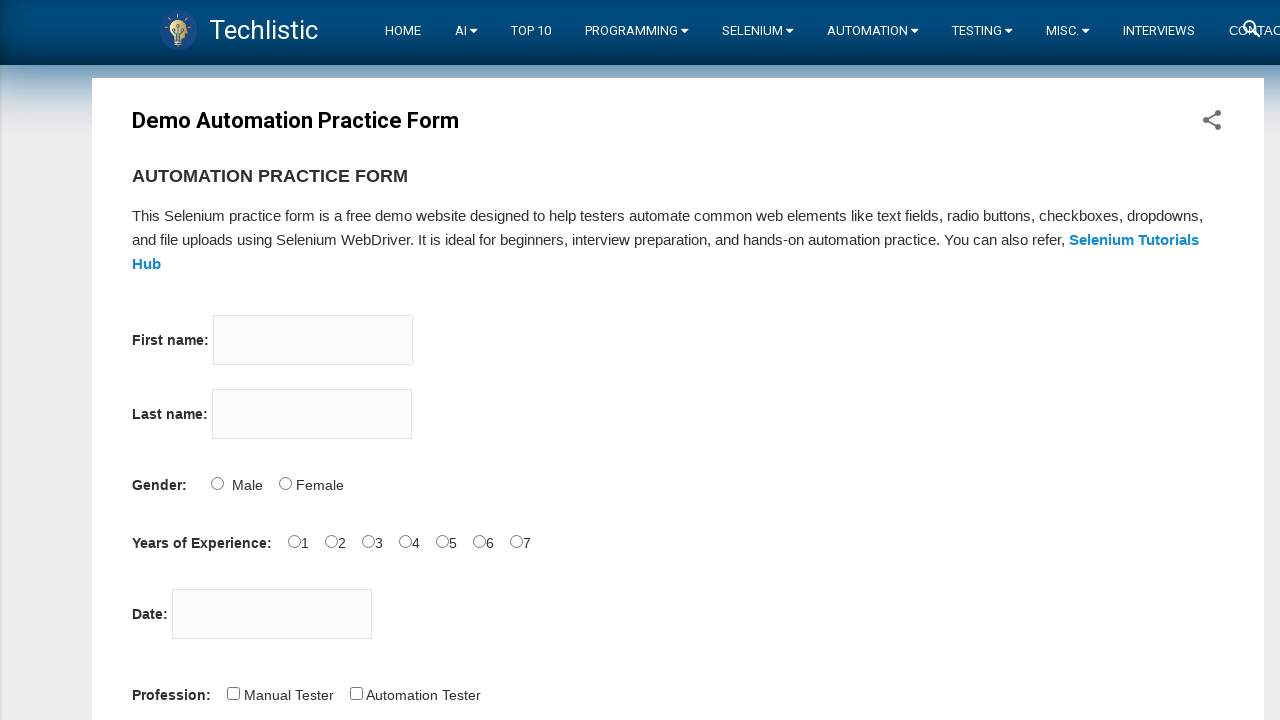

Filled firstname field with 'Fatih' on input[name='firstname']
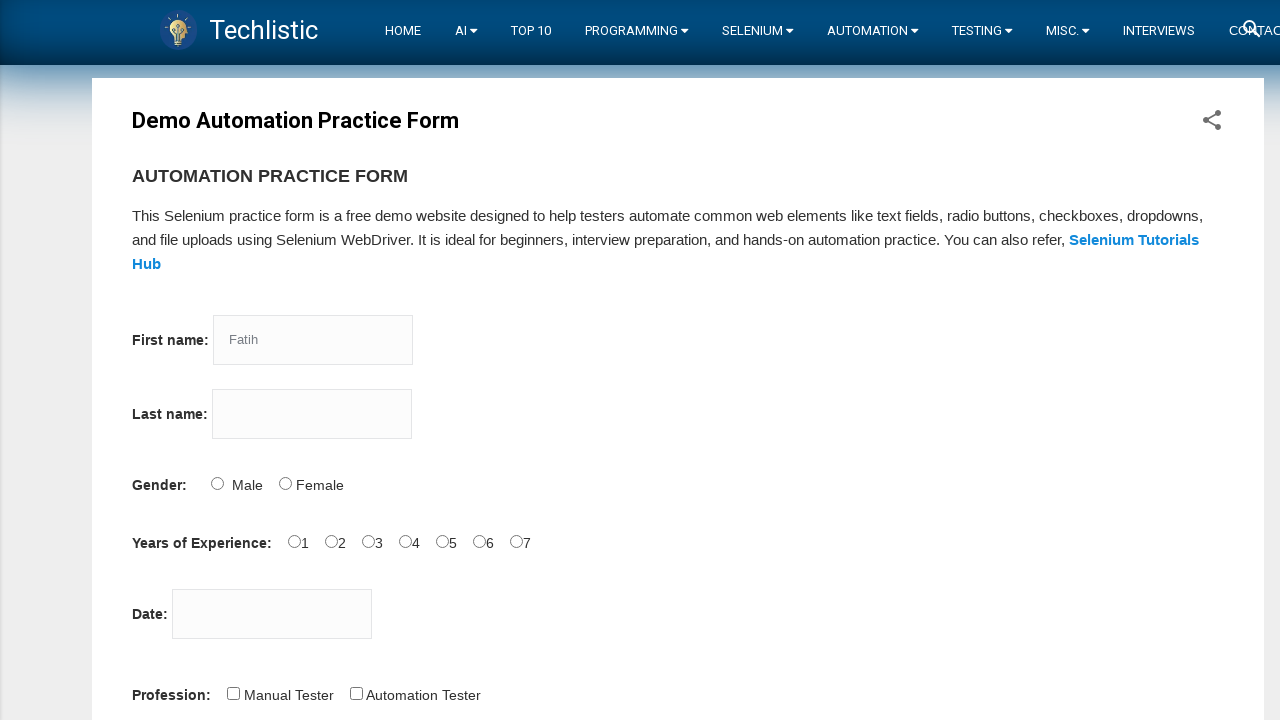

Filled lastname field with 'Kurkcu' on input[name='lastname']
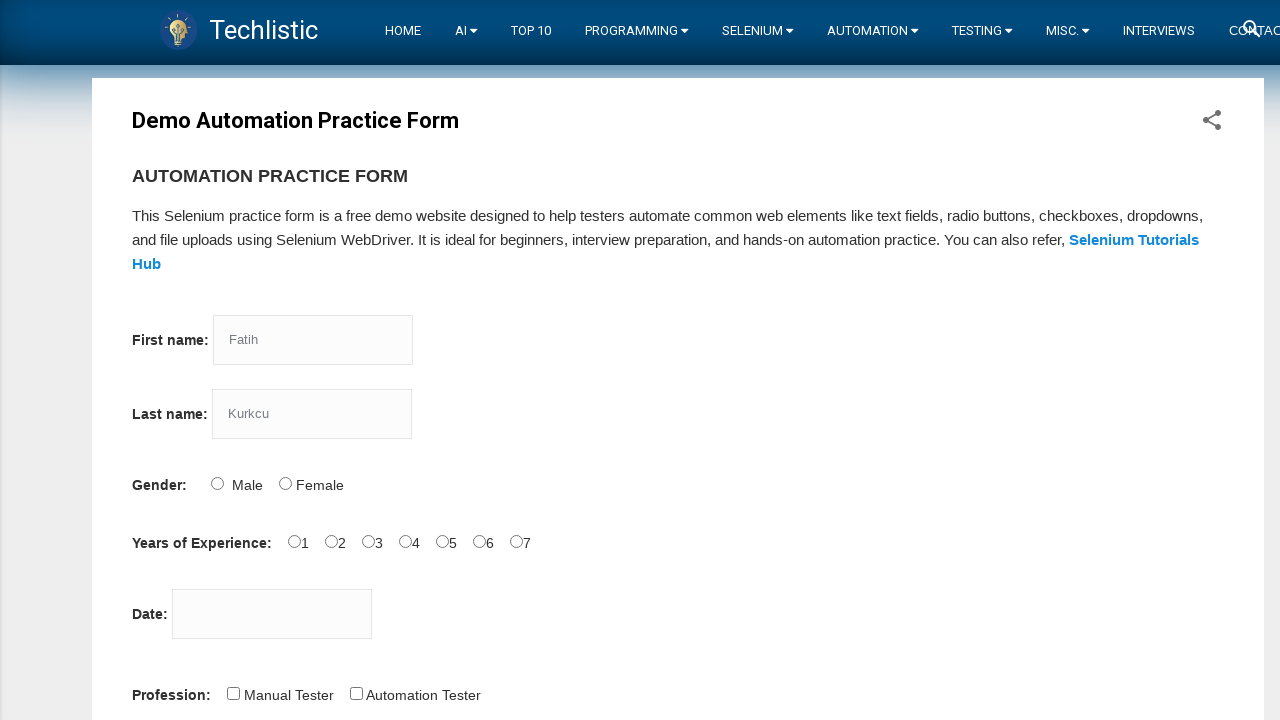

Selected gender radio button at (285, 483) on #sex-1
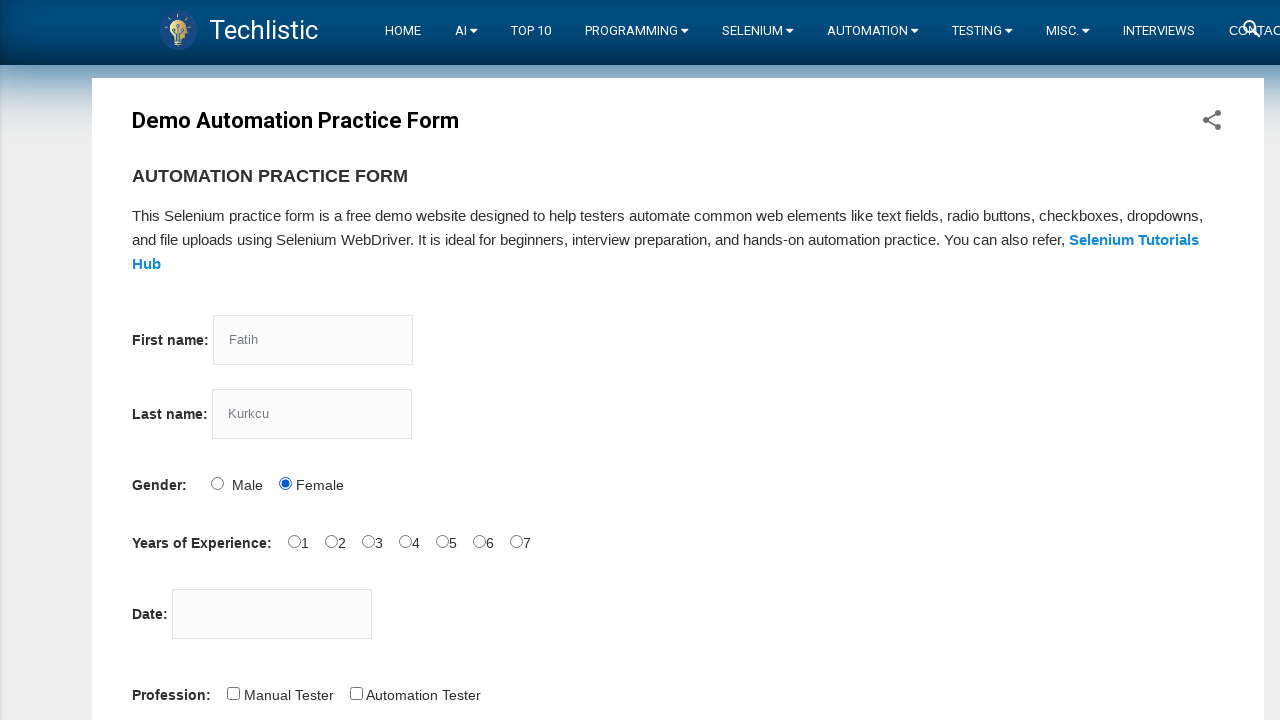

Selected experience radio button at (294, 541) on #exp-0
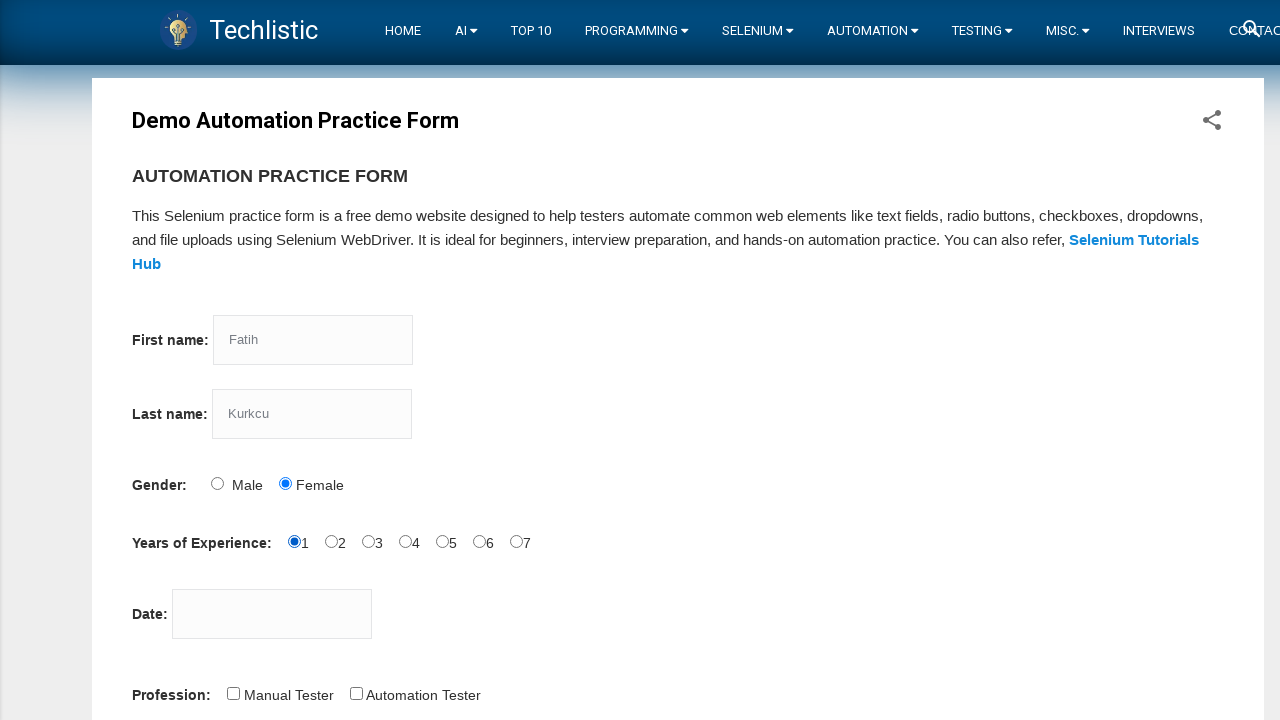

Filled date field with '28.09.2022' on #datepicker
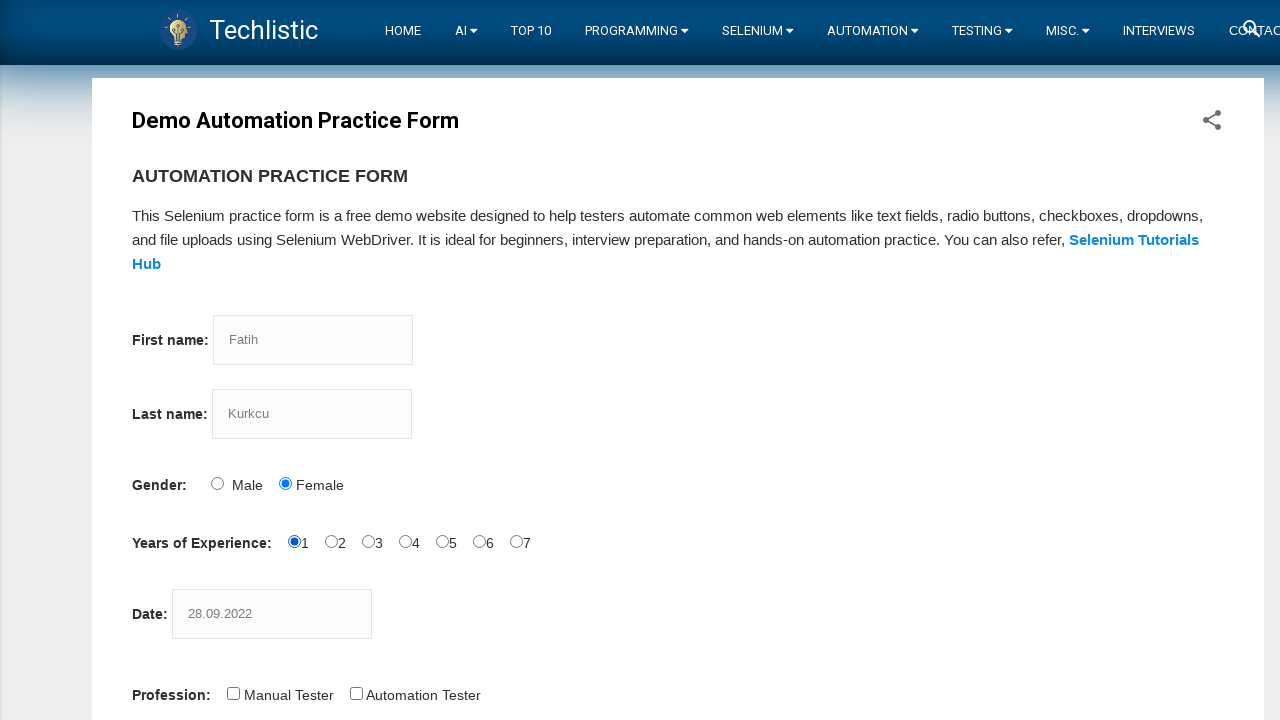

Selected Automation Tester profession at (356, 693) on #profession-1
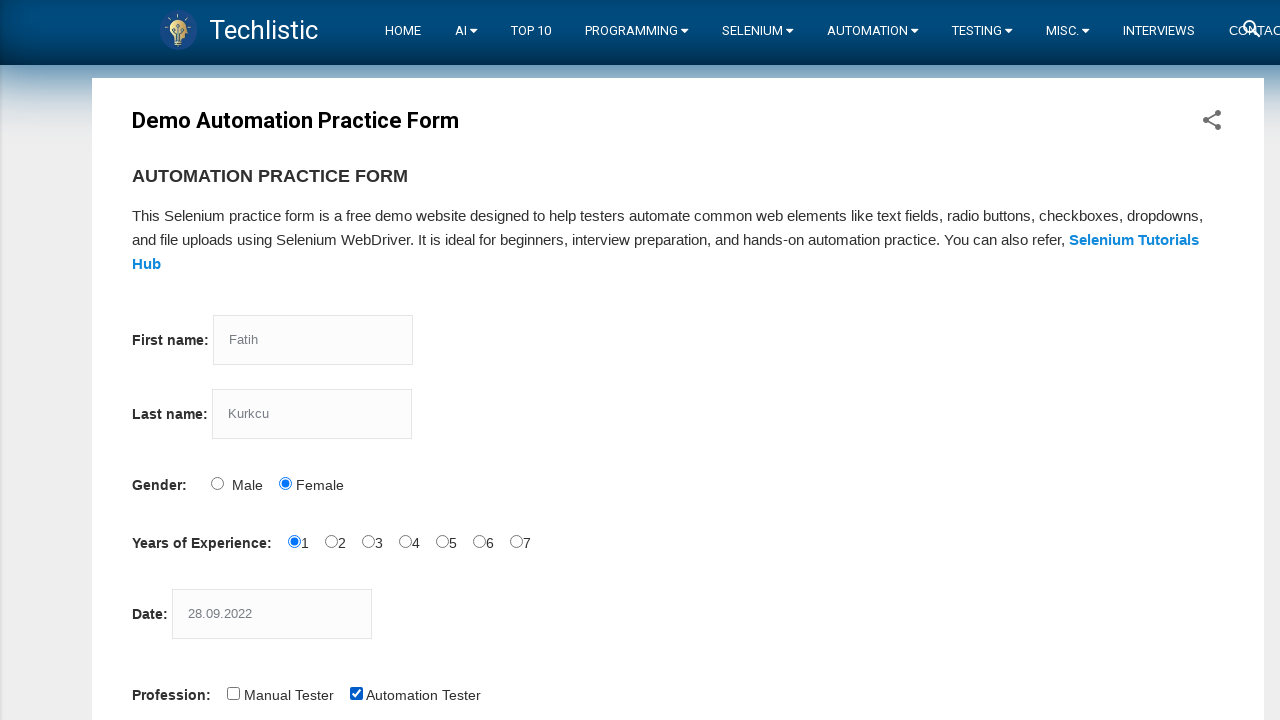

Selected Selenium Webdriver tool at (446, 360) on #tool-2
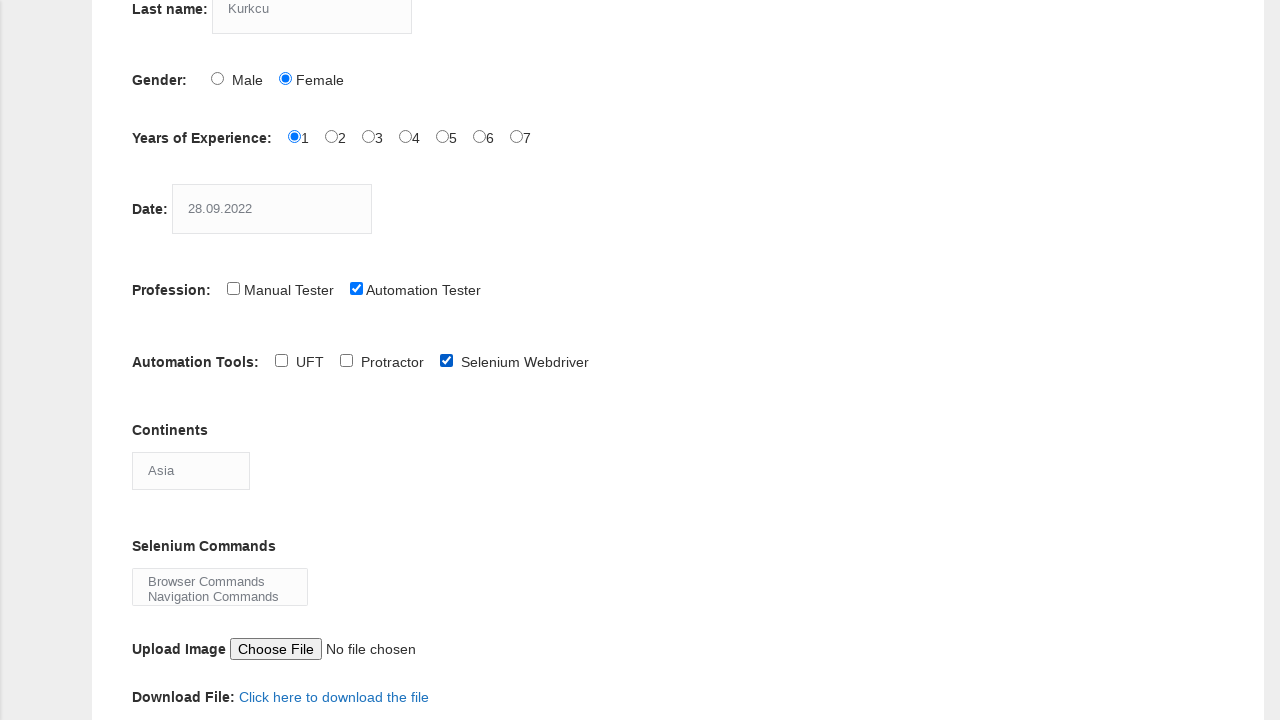

Selected Antarctica from continents dropdown on #continents
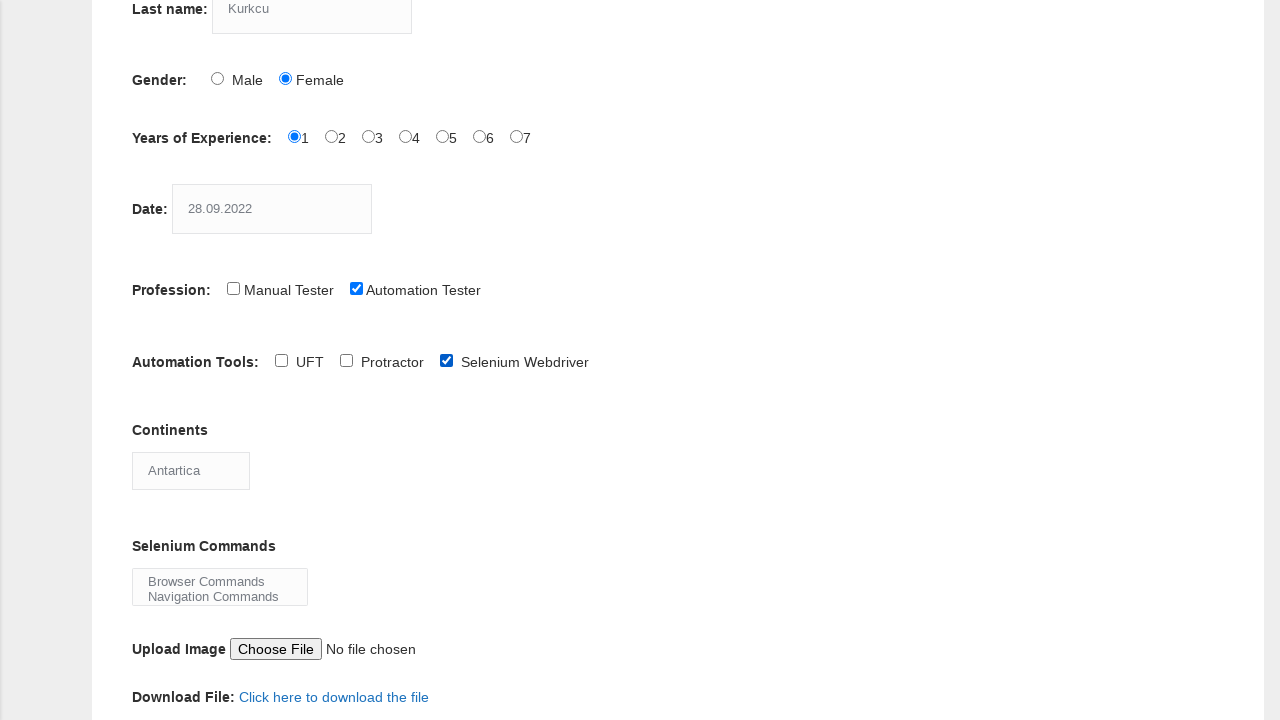

Selected Browser Commands from selenium commands dropdown at (220, 581) on select#selenium_commands > option:first-child
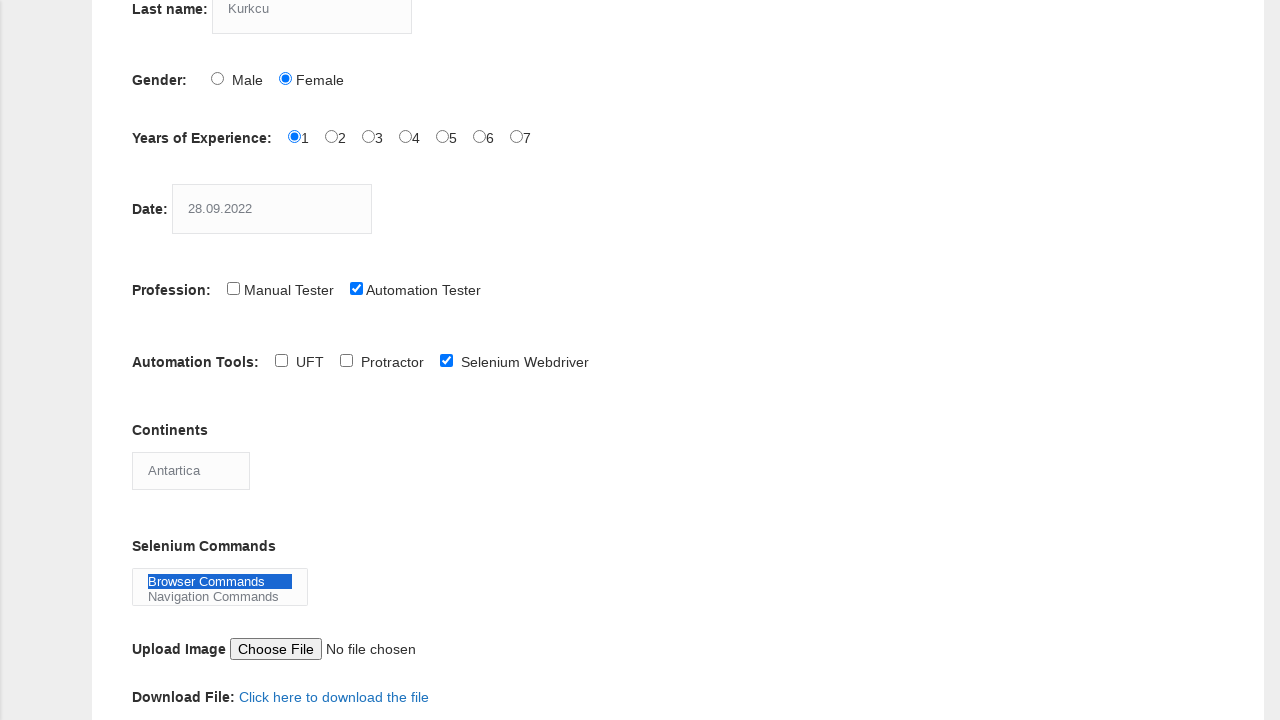

Clicked submit button to submit the form at (157, 360) on #submit
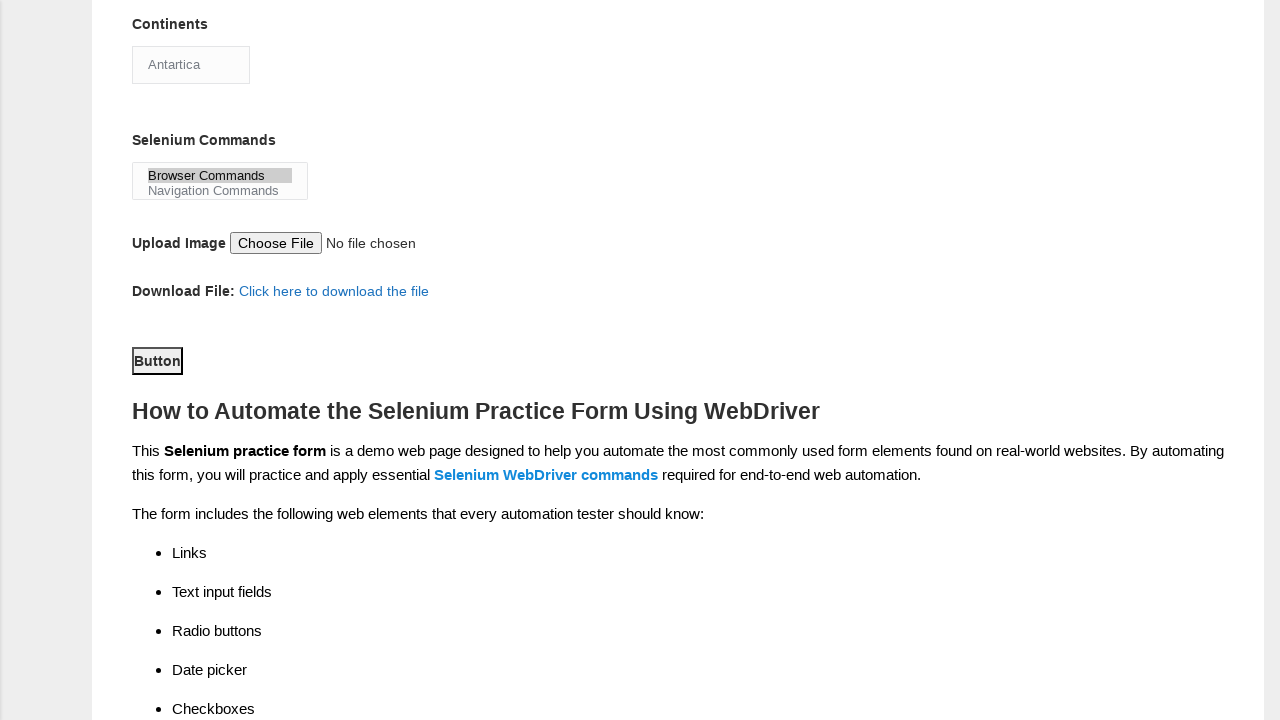

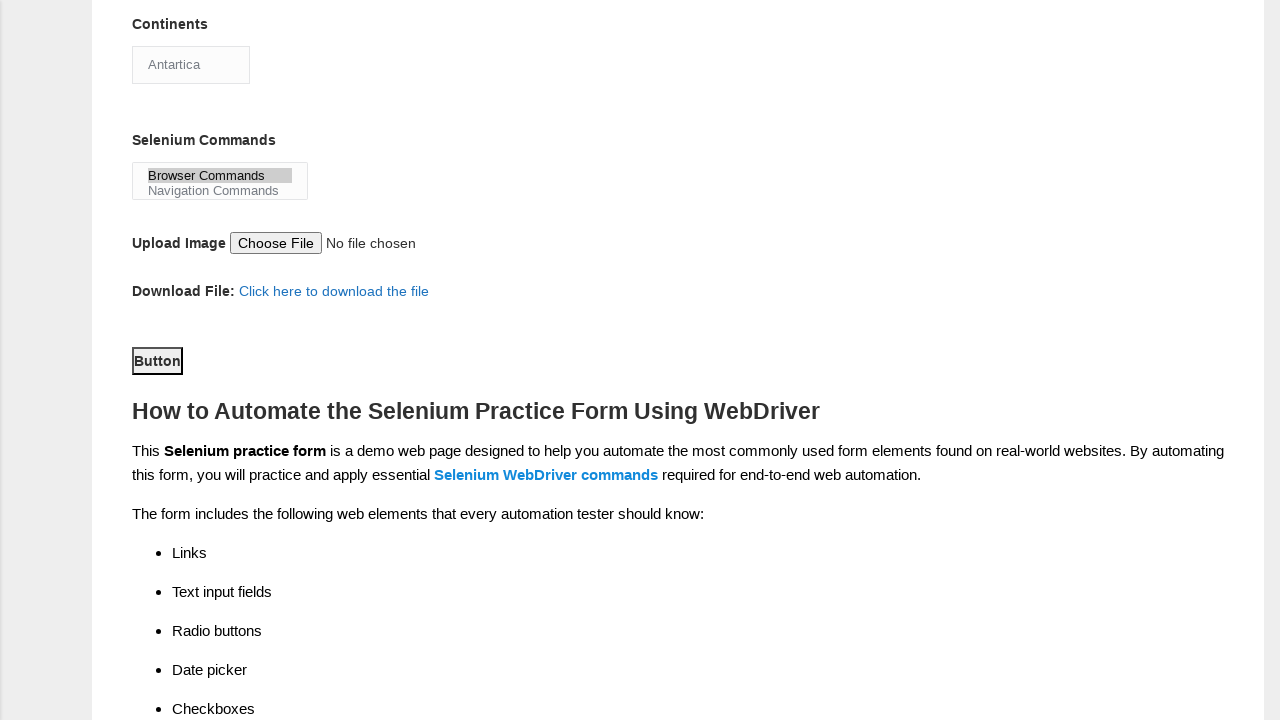